Navigates to a user profile page on Codolio and waits for the content to load

Starting URL: https://codolio.com/profile/rohan3004

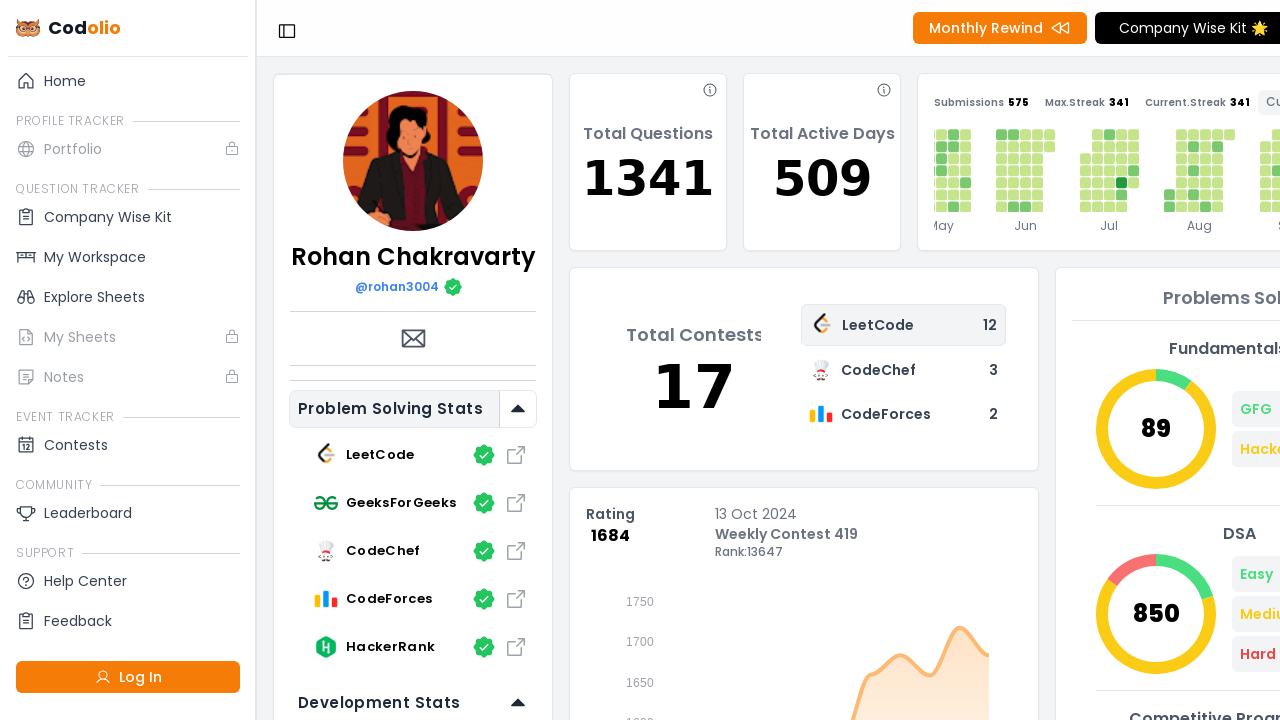

Waited 5 seconds for page content to load
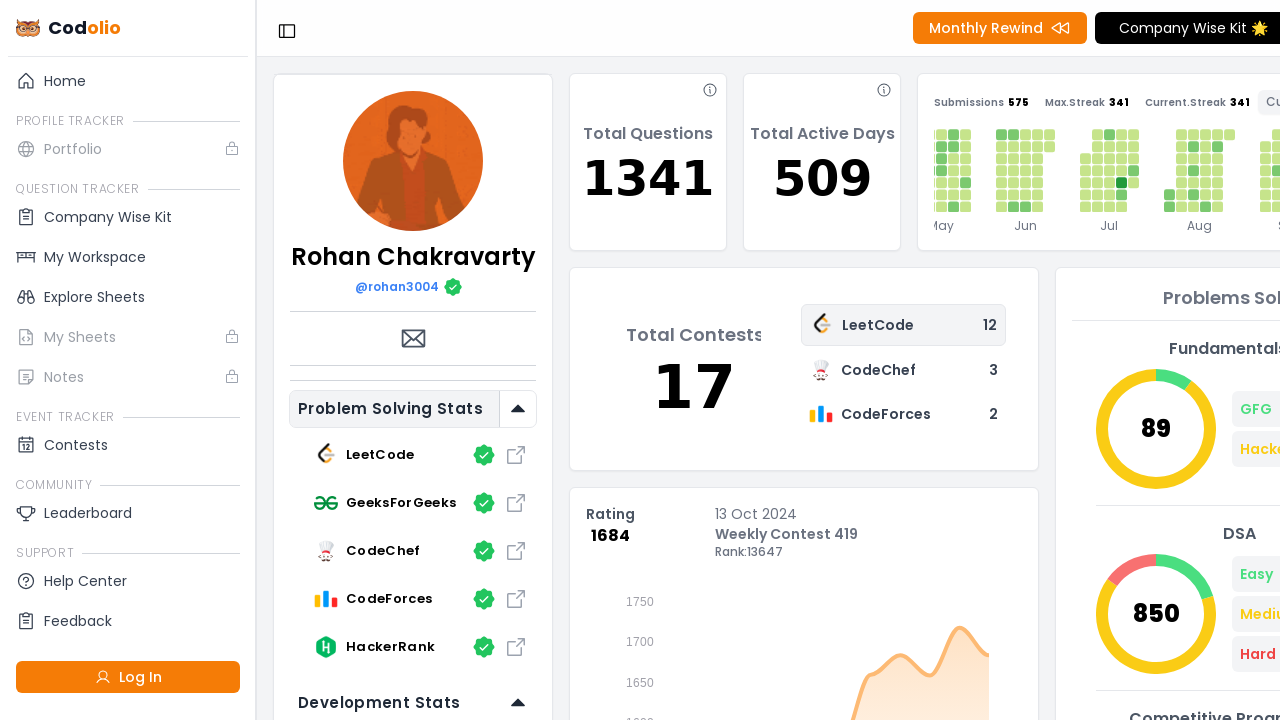

Verified body element is present on user profile page
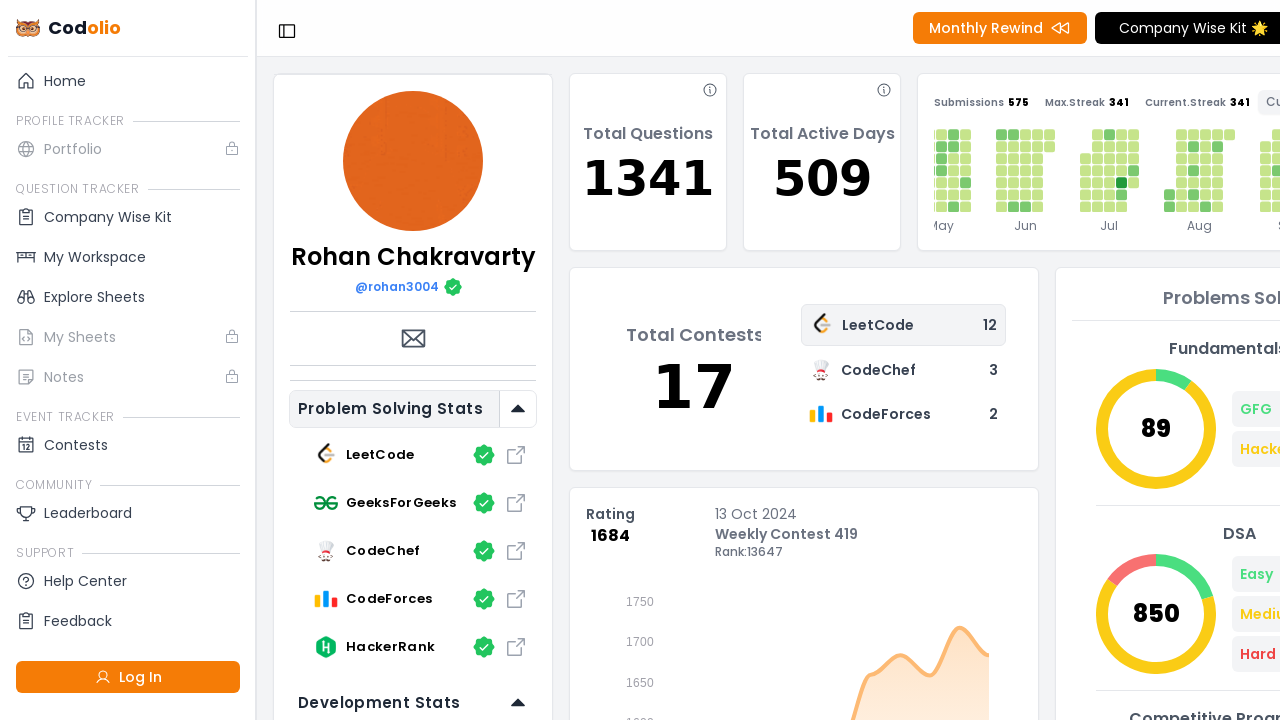

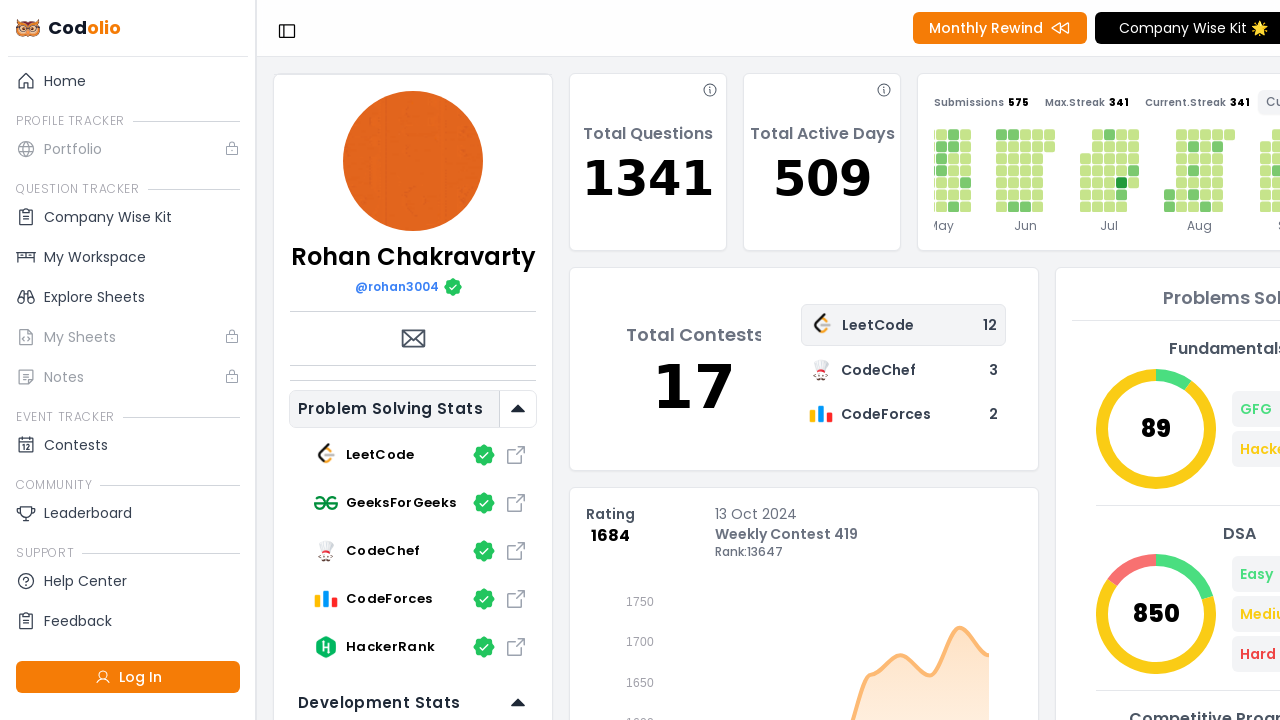